Navigates to the NSE India website and locates a link element with the text "Market Data" to demonstrate link text locator usage

Starting URL: https://www.nseindia.com/

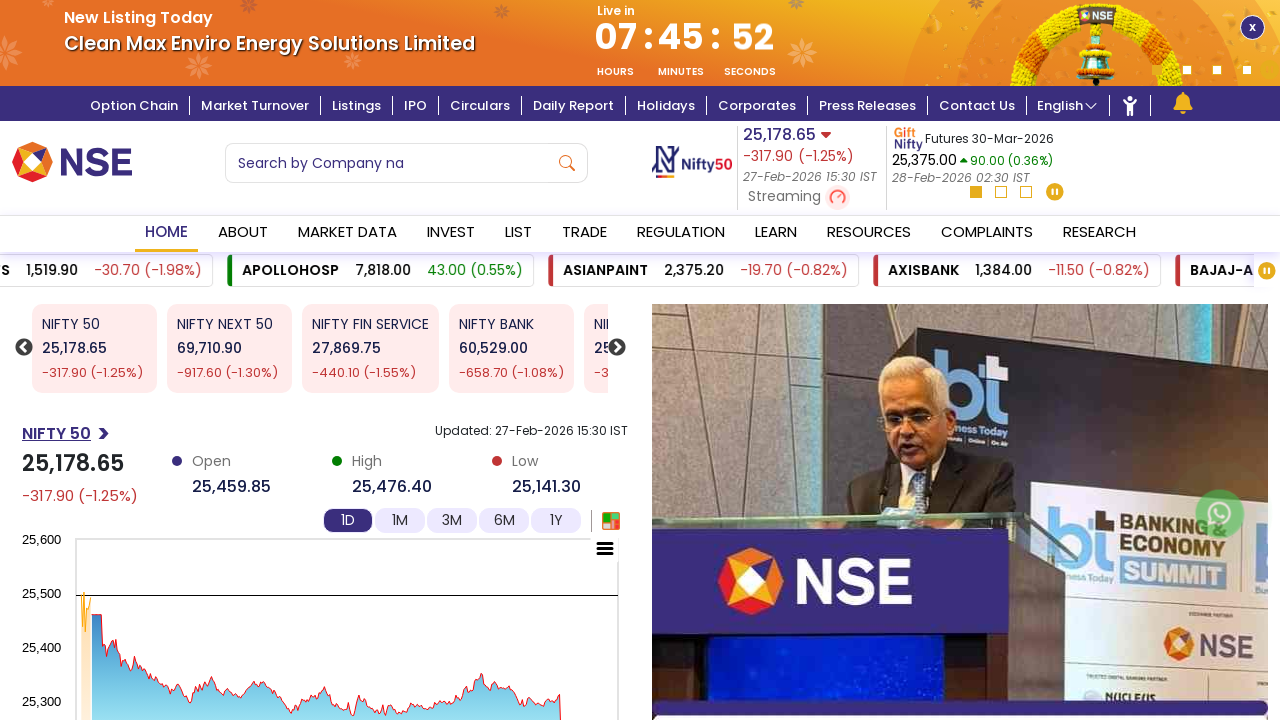

Navigated to NSE India website
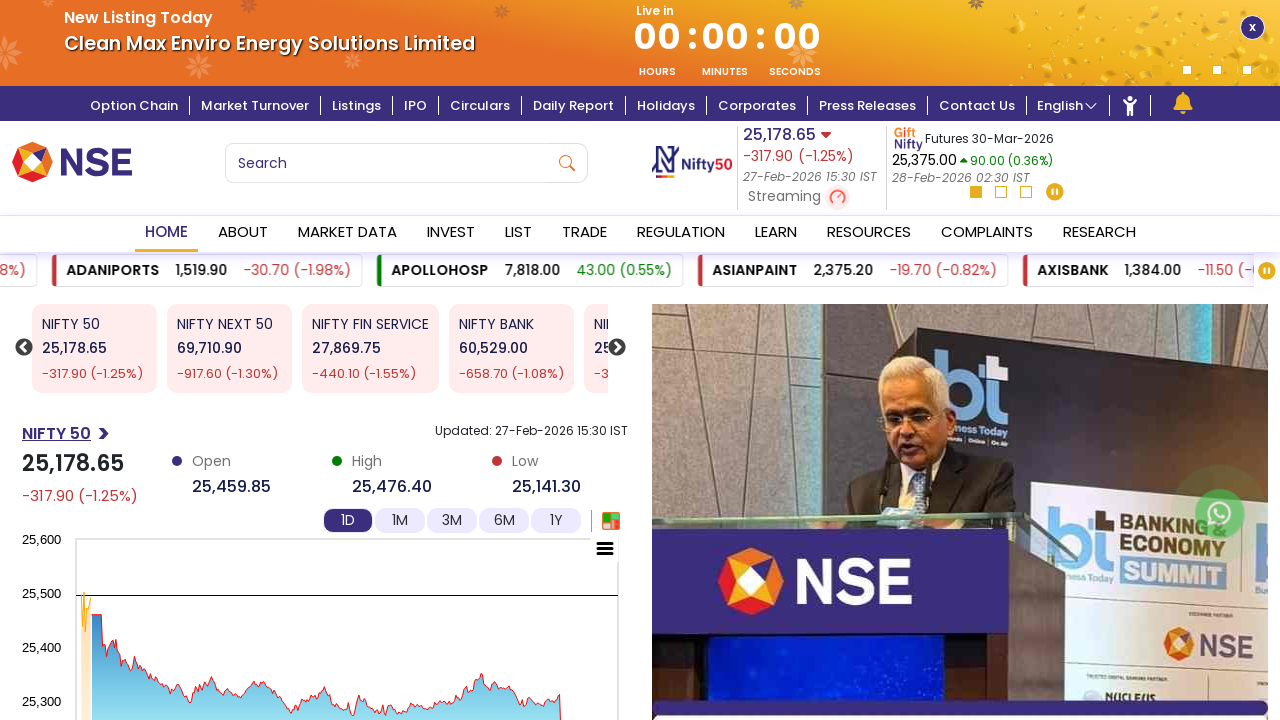

Located 'Market Data' link element on the page
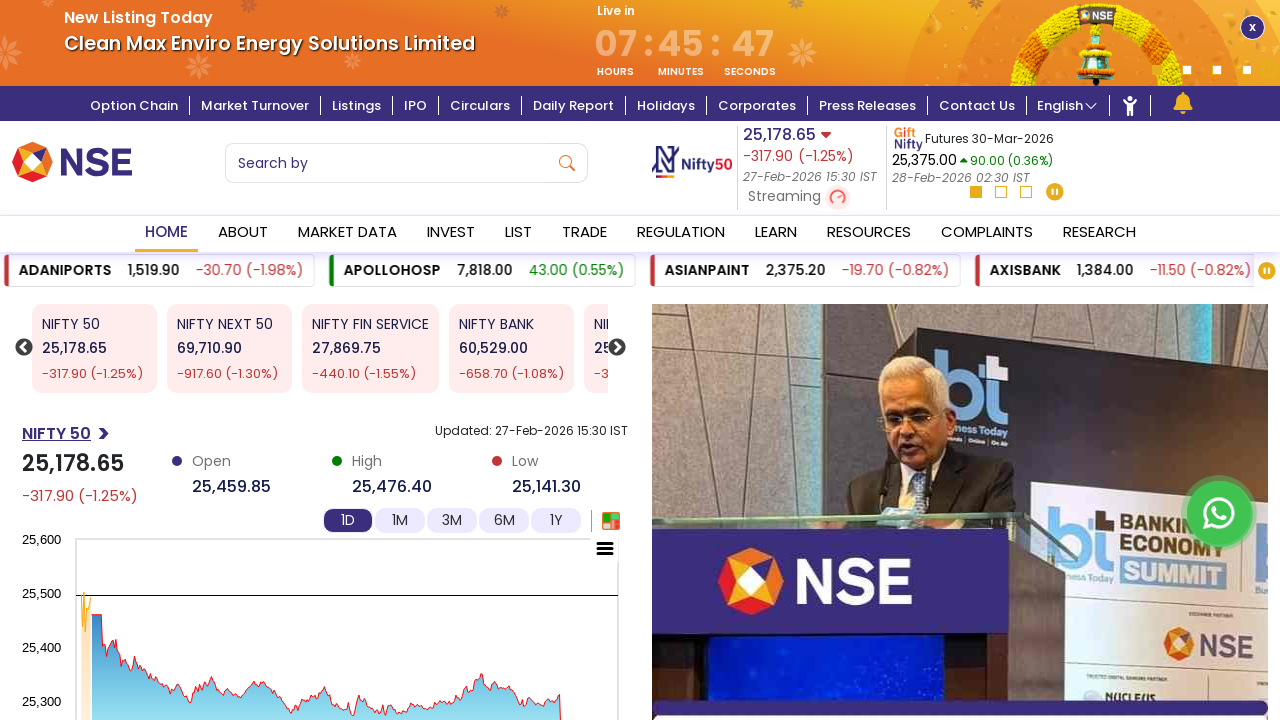

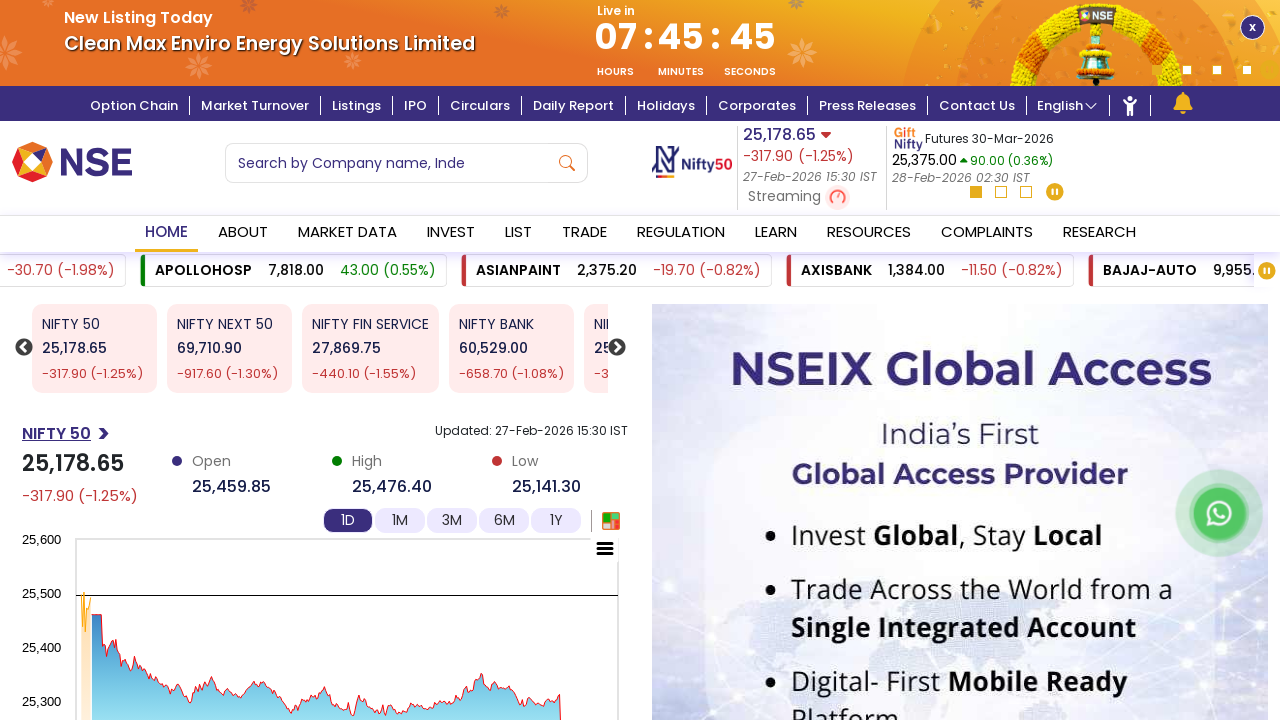